Tests input field interactions by entering text into a message input field and verifying placeholder text

Starting URL: https://www.lambdatest.com/selenium-playground/simple-form-demo

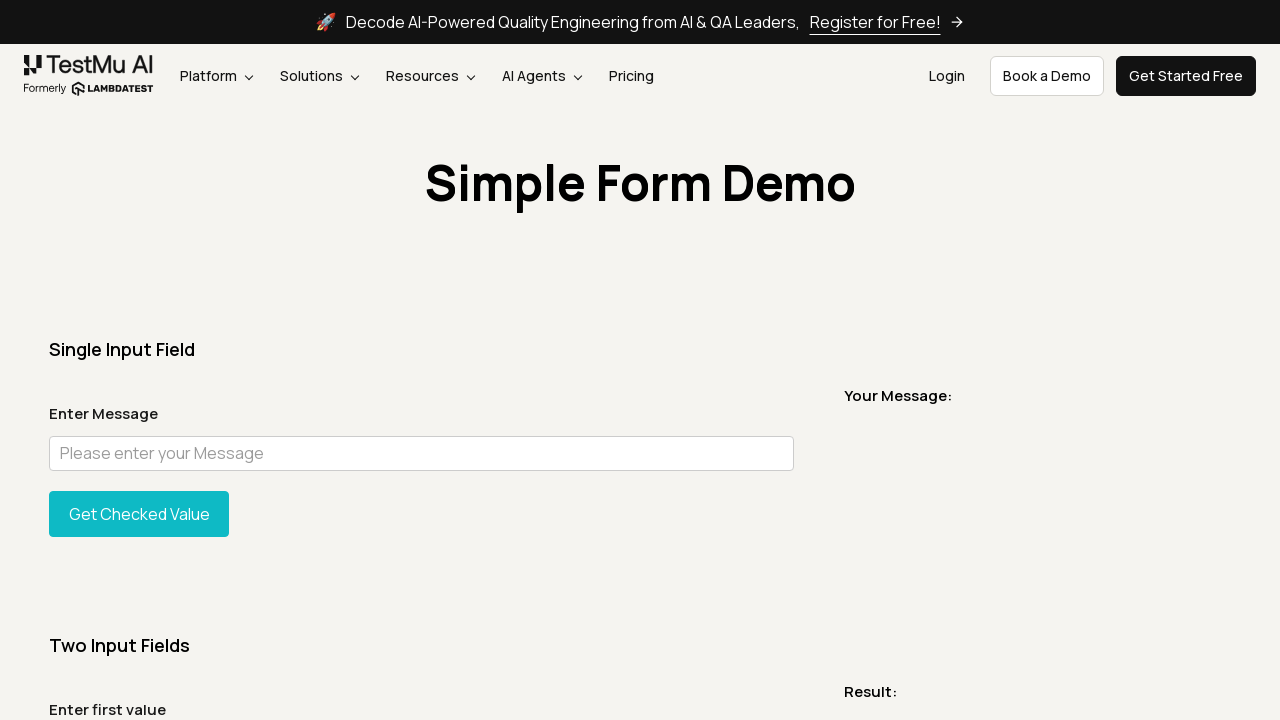

Located the message input field with id 'user-message'
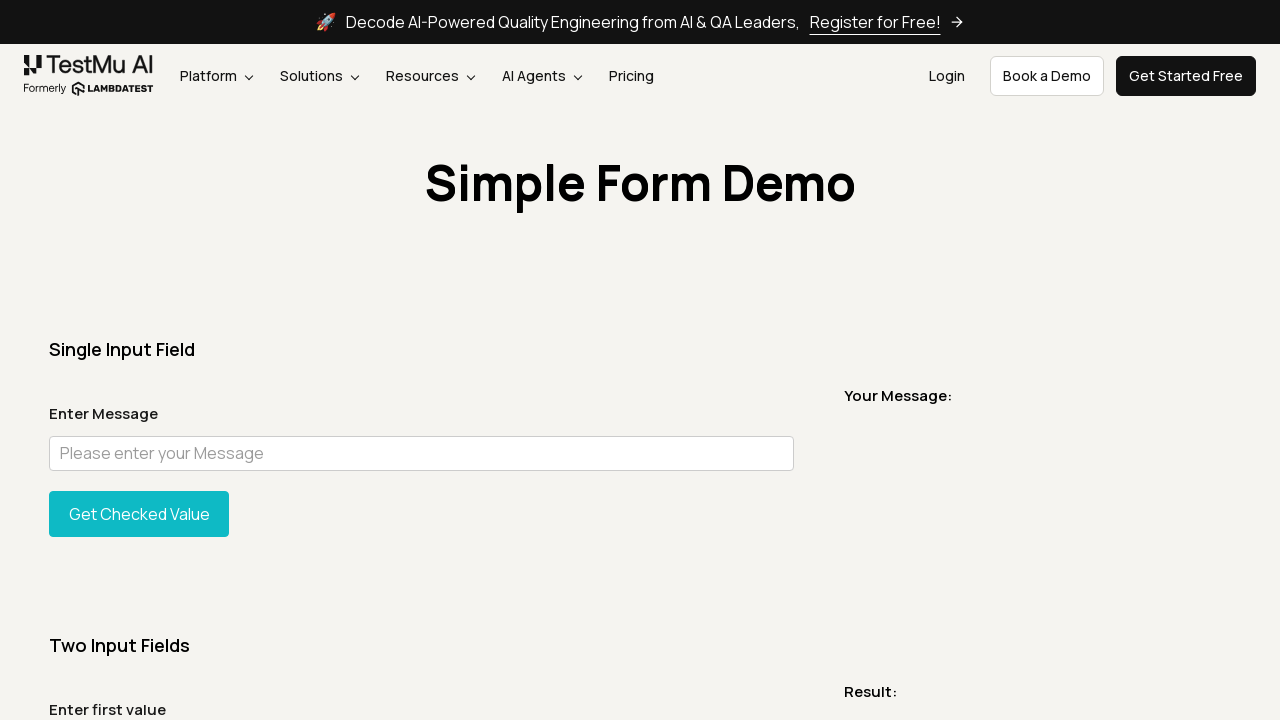

Scrolled message input field into view if needed
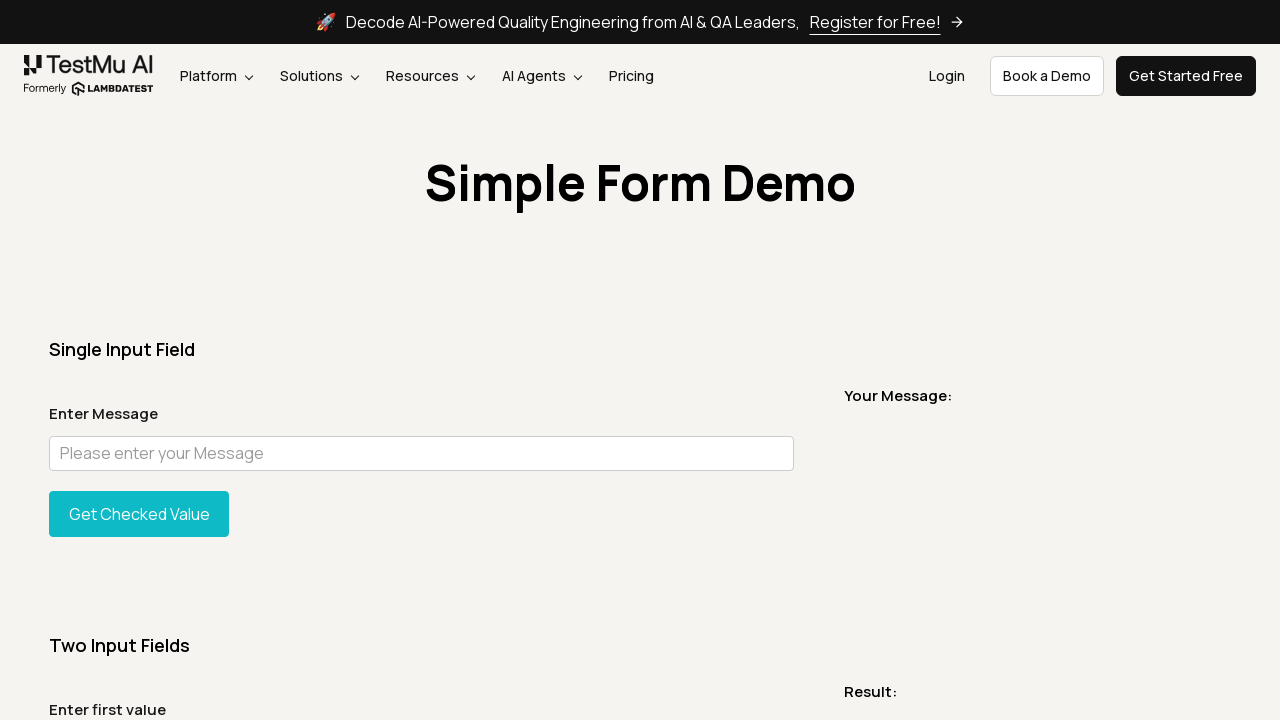

Typed 'Hai Durga Rao' into the message input field on input#user-message
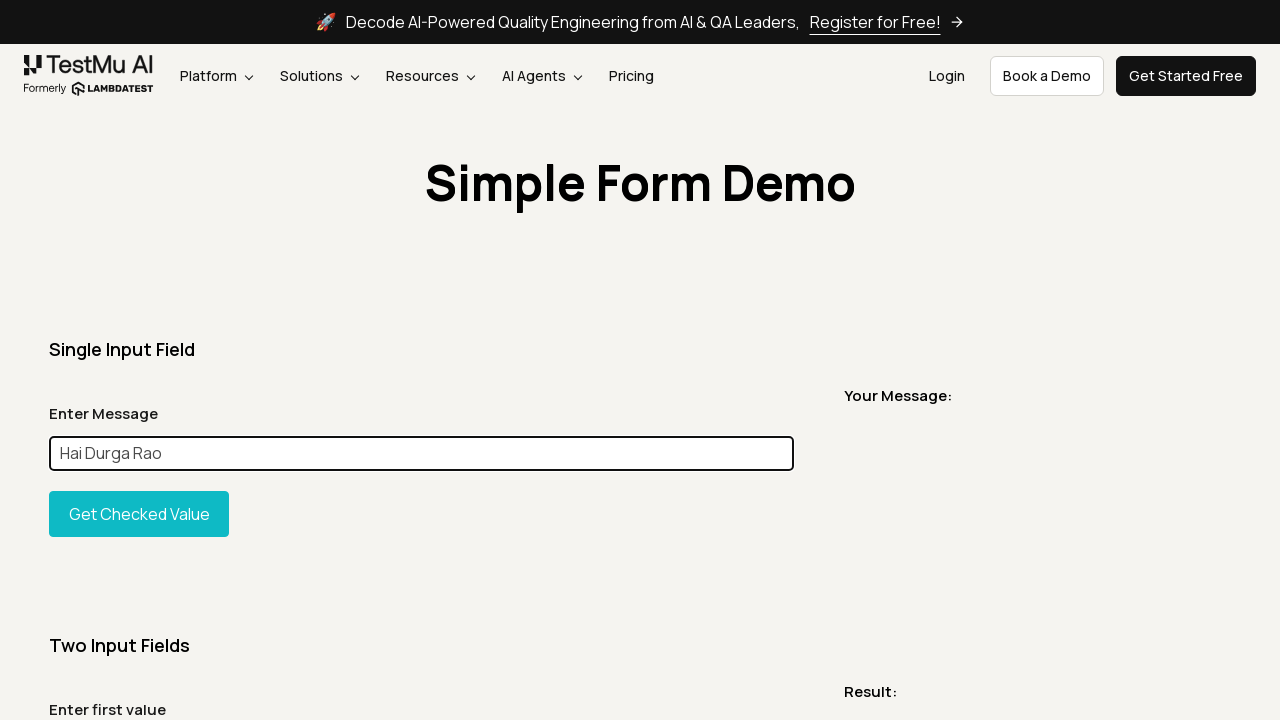

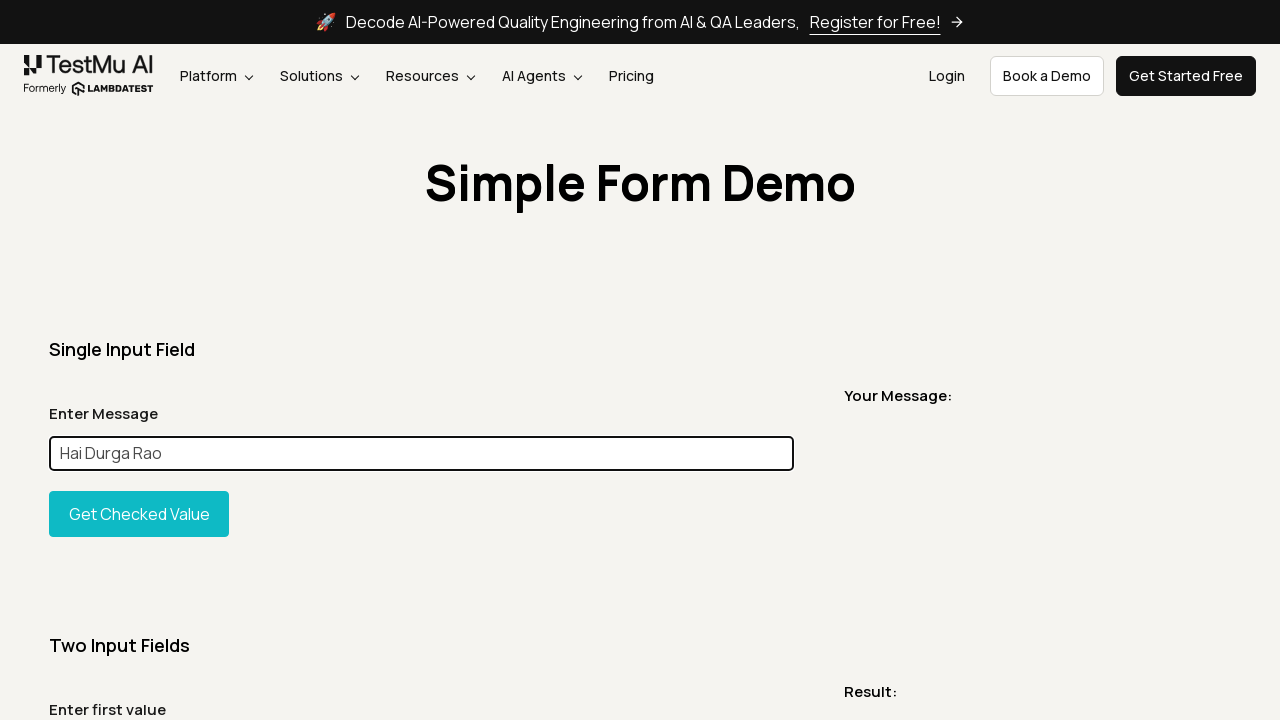